Tests window handling functionality by clicking a link that opens a new window, switching between windows, and verifying the ability to navigate between multiple browser windows/tabs.

Starting URL: https://practice.cydeo.com/windows

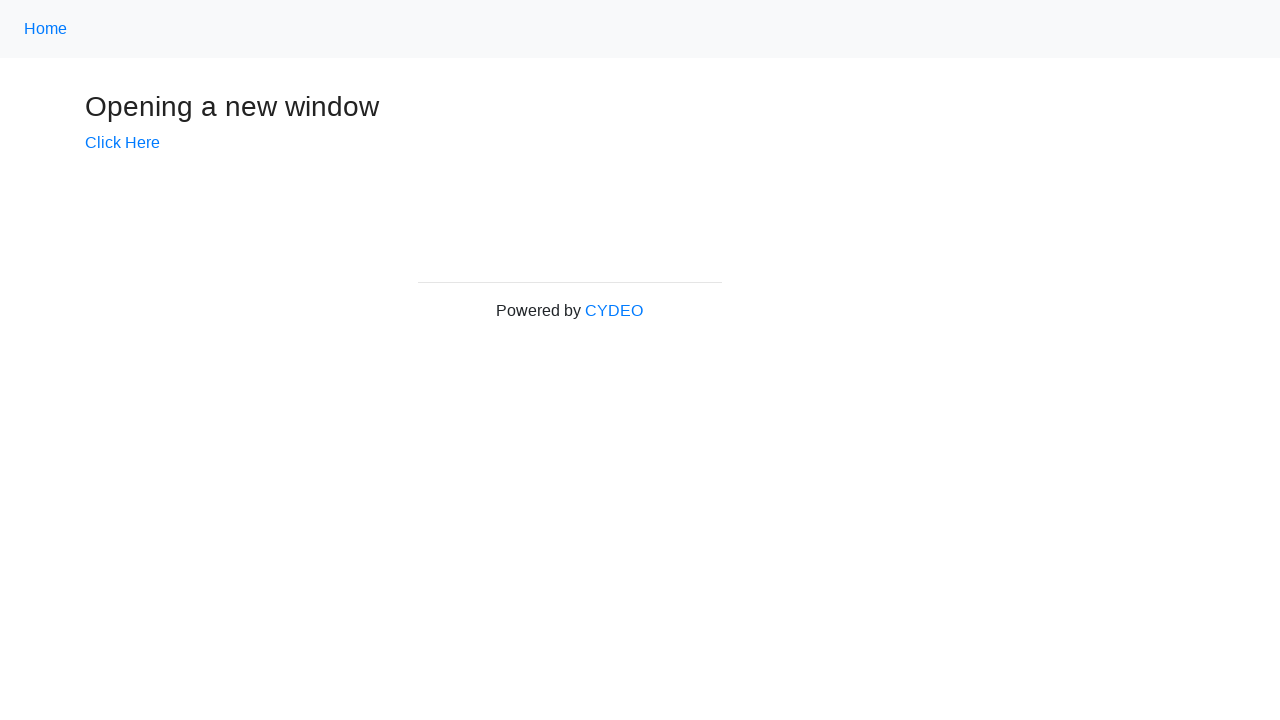

Clicked 'Click Here' link to open a new window at (122, 143) on text=Click Here
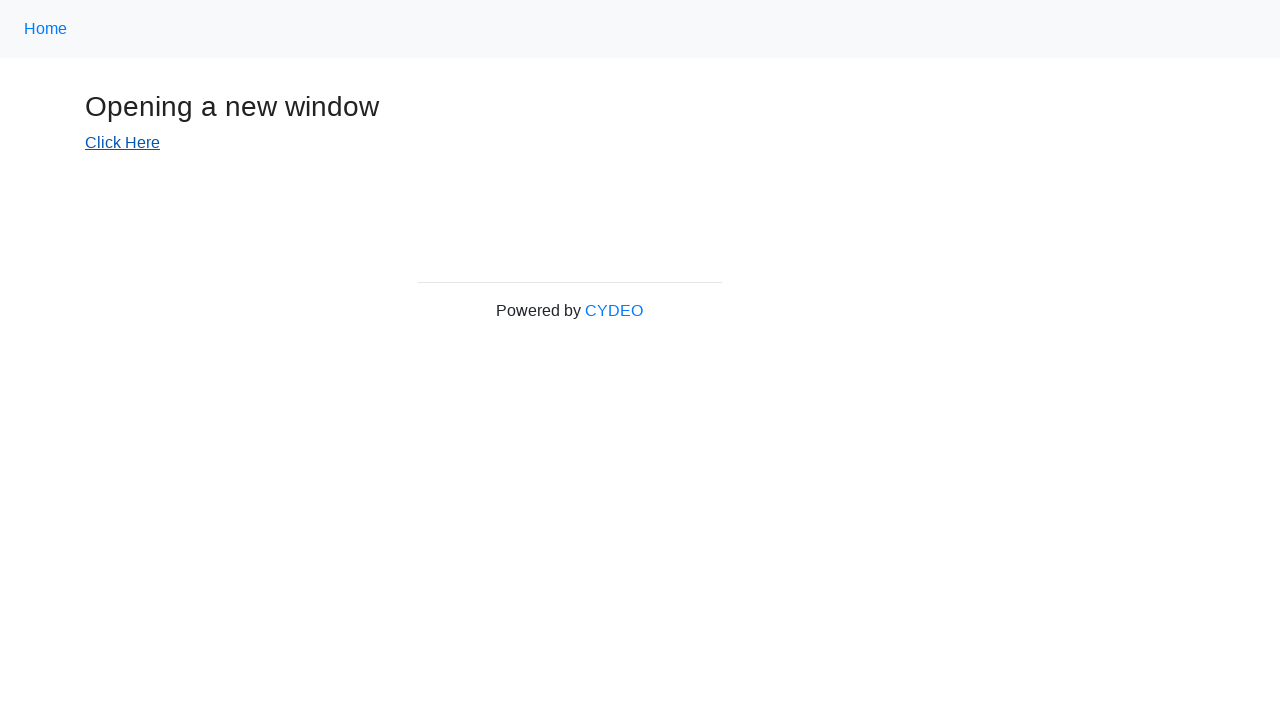

New window/page opened and captured
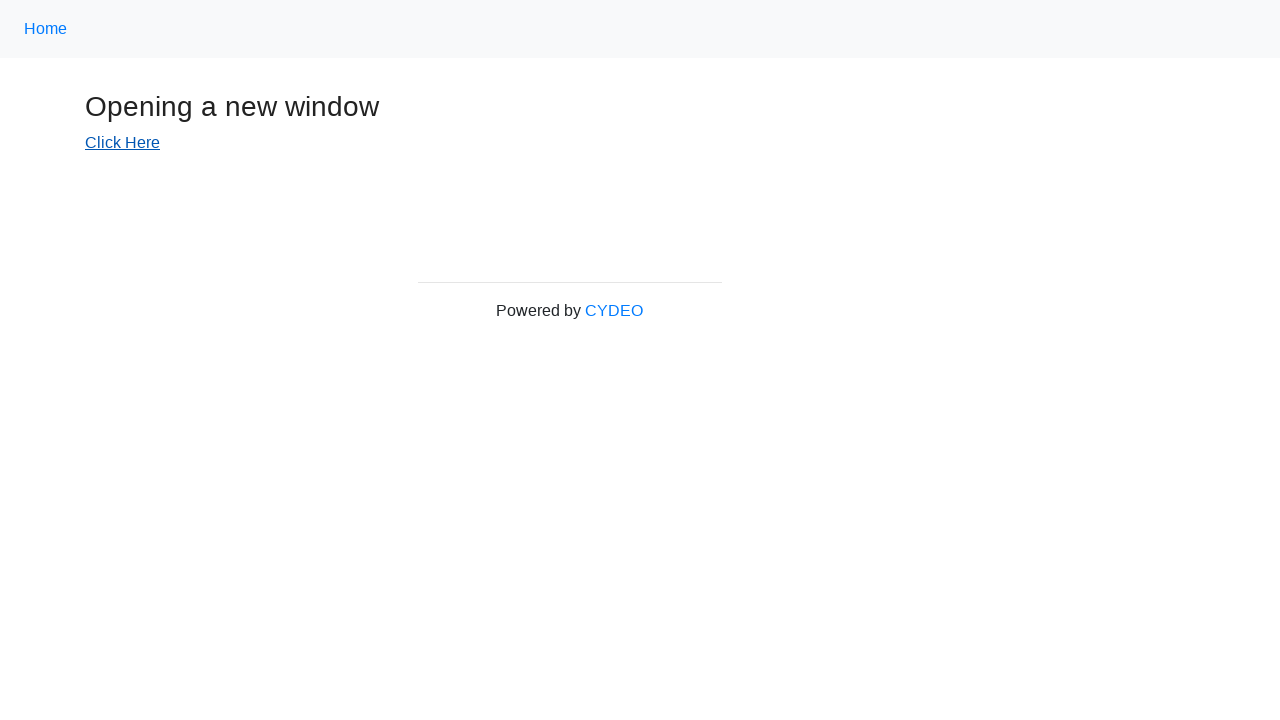

New page finished loading
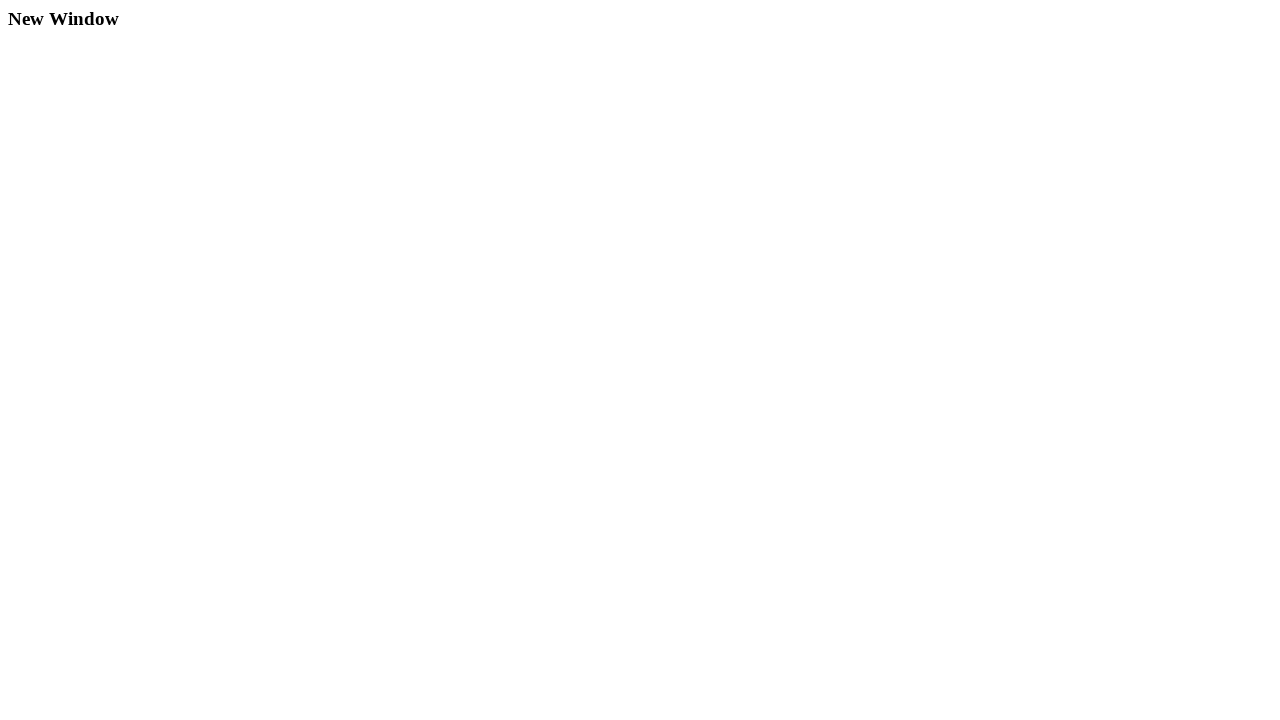

Verified titles - Original: 'Windows', New: 'New Window'
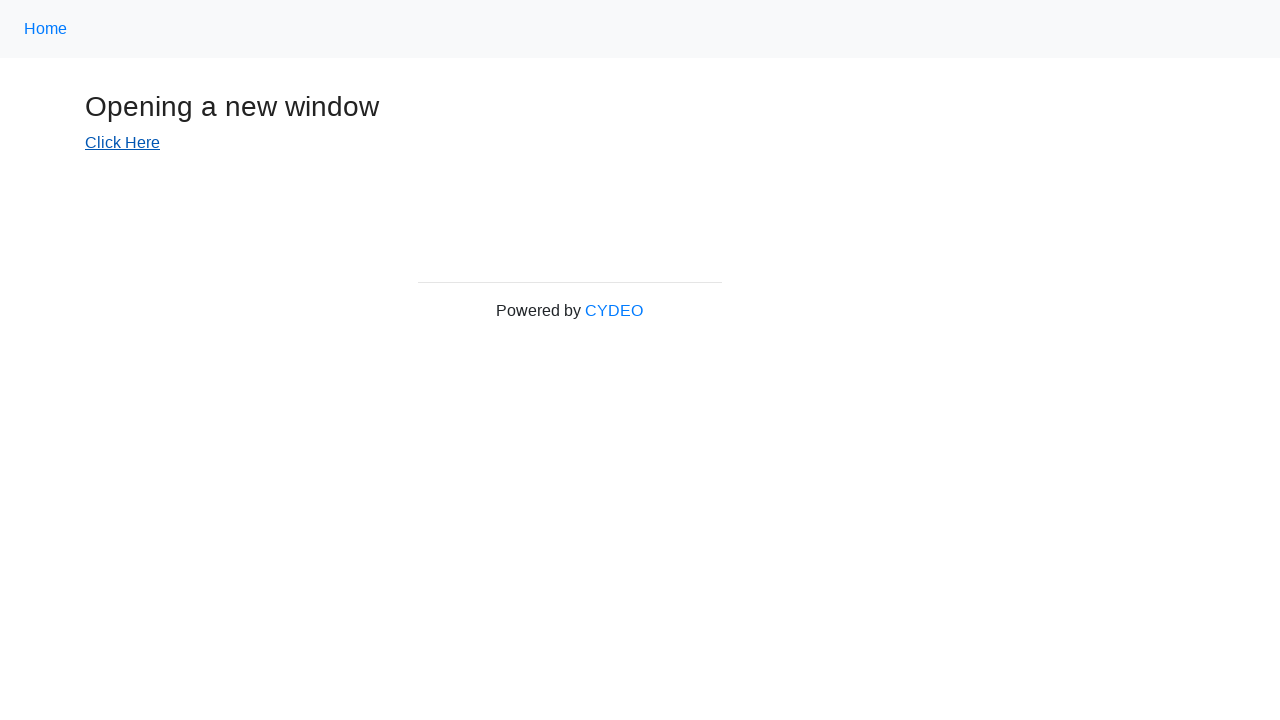

Clicked 'Click Here' link on original page to open a third window at (122, 143) on text=Click Here
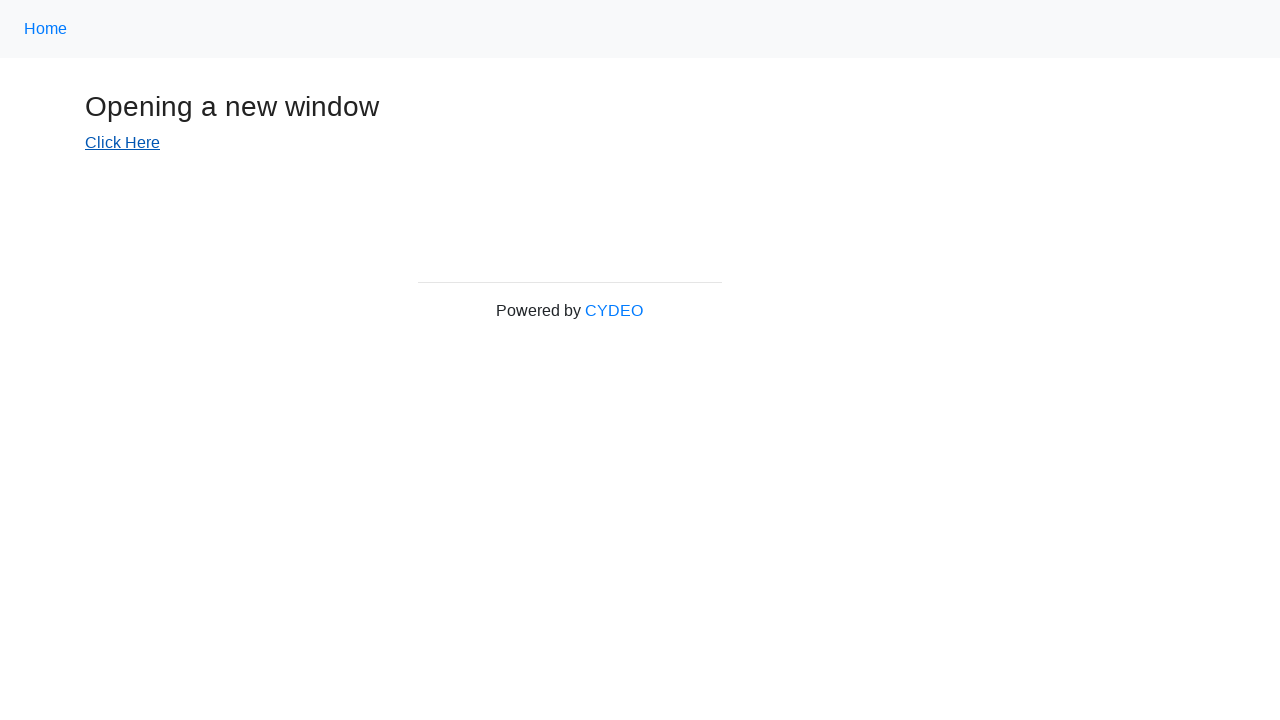

Third window/page opened and captured
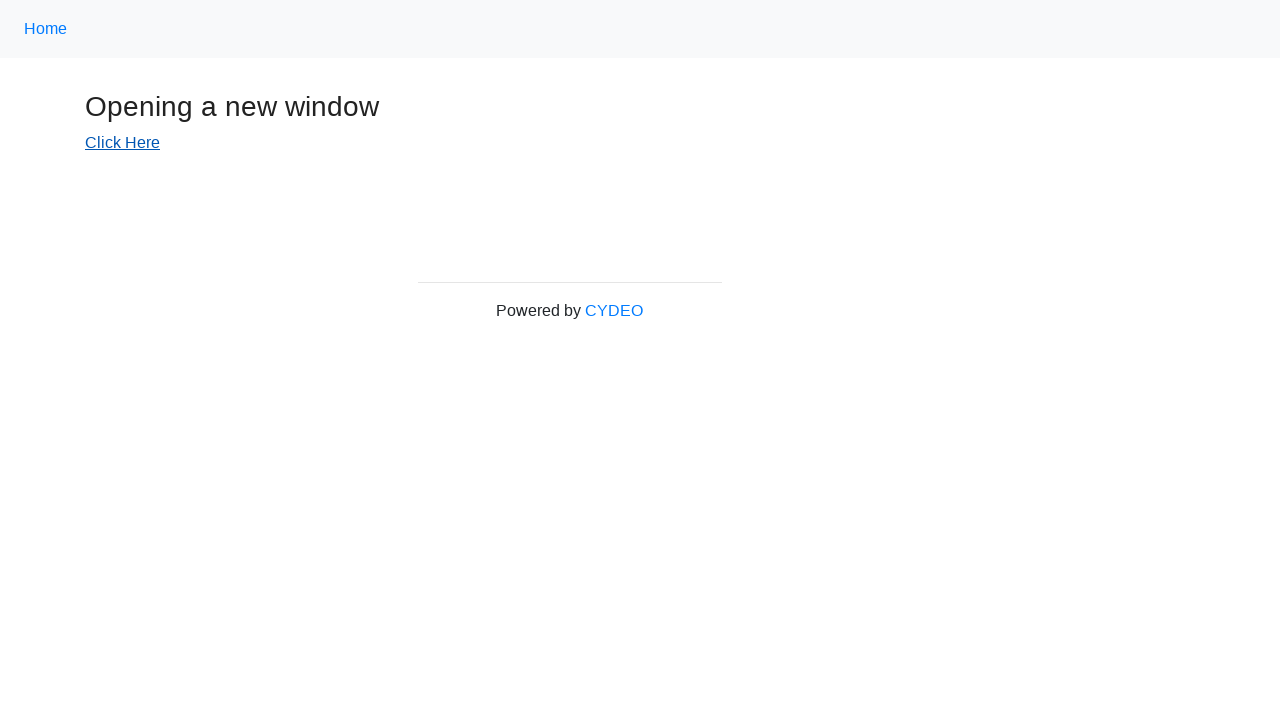

Third page finished loading
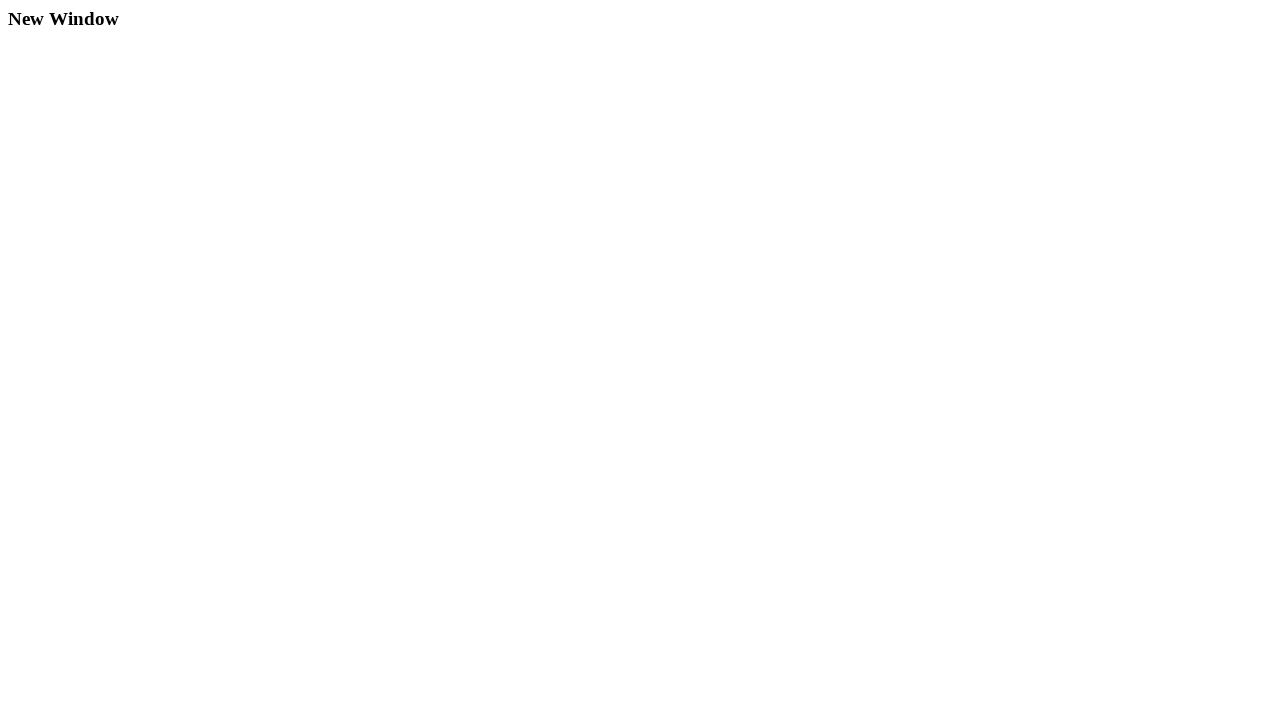

Verified third page title: 'New Window'
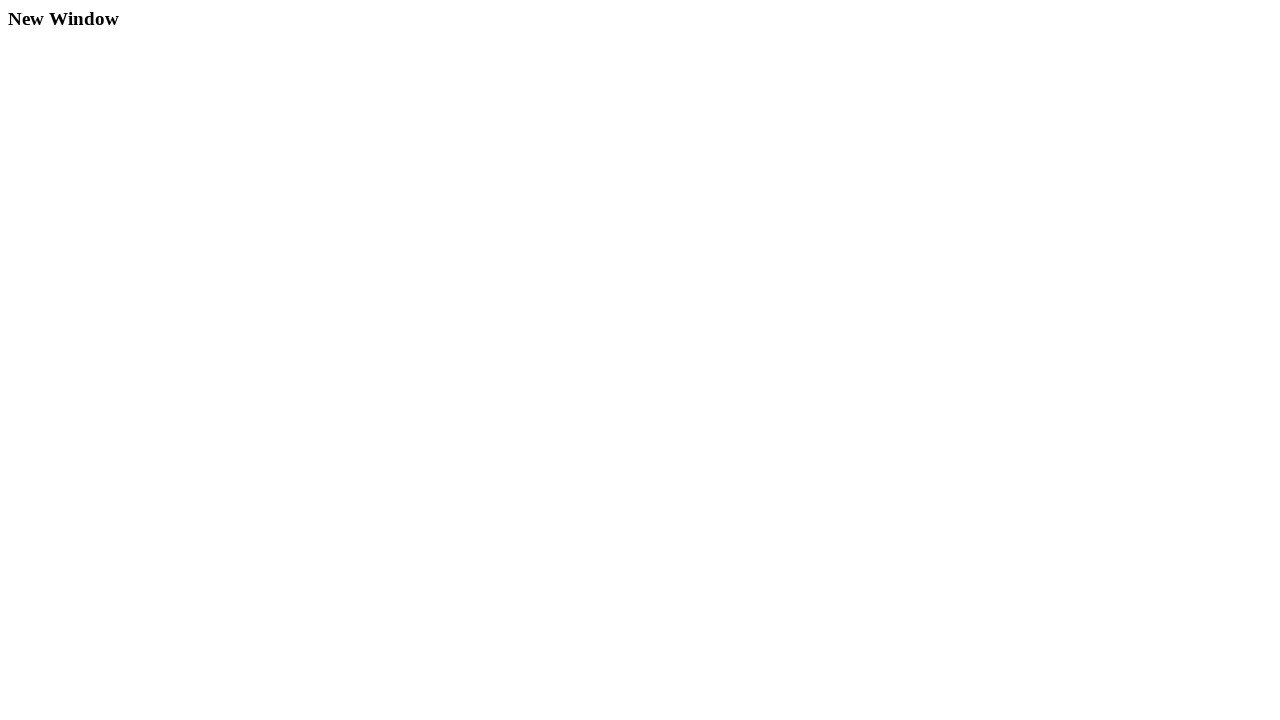

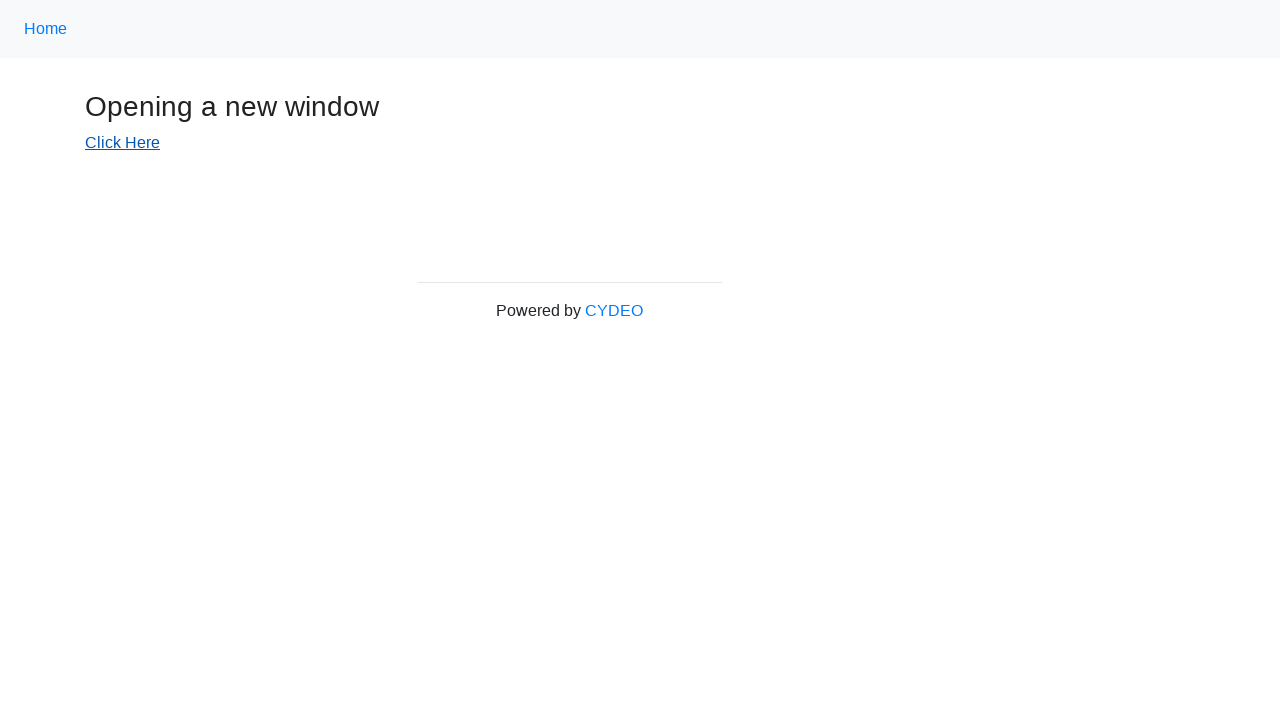